Tests drag and drop functionality within an iframe on jQuery UI demo page by dragging an element and dropping it onto a target area

Starting URL: https://jqueryui.com/droppable/

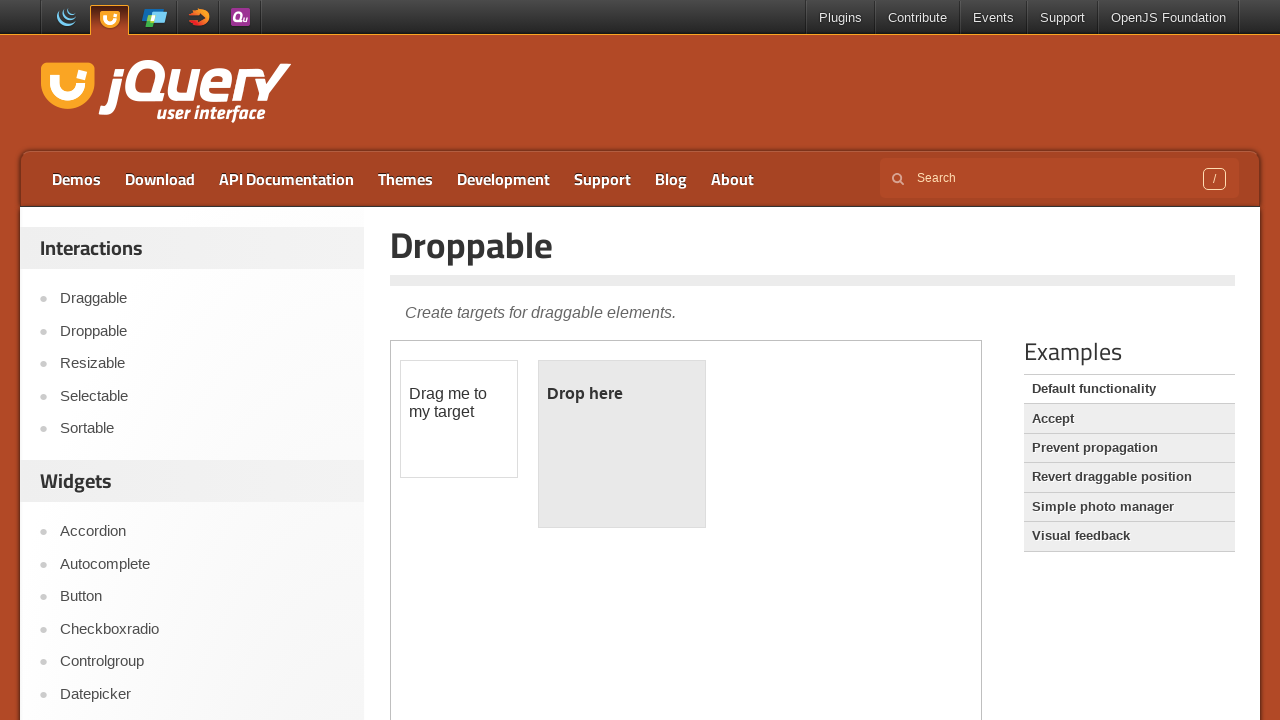

Located the demo iframe containing drag and drop elements
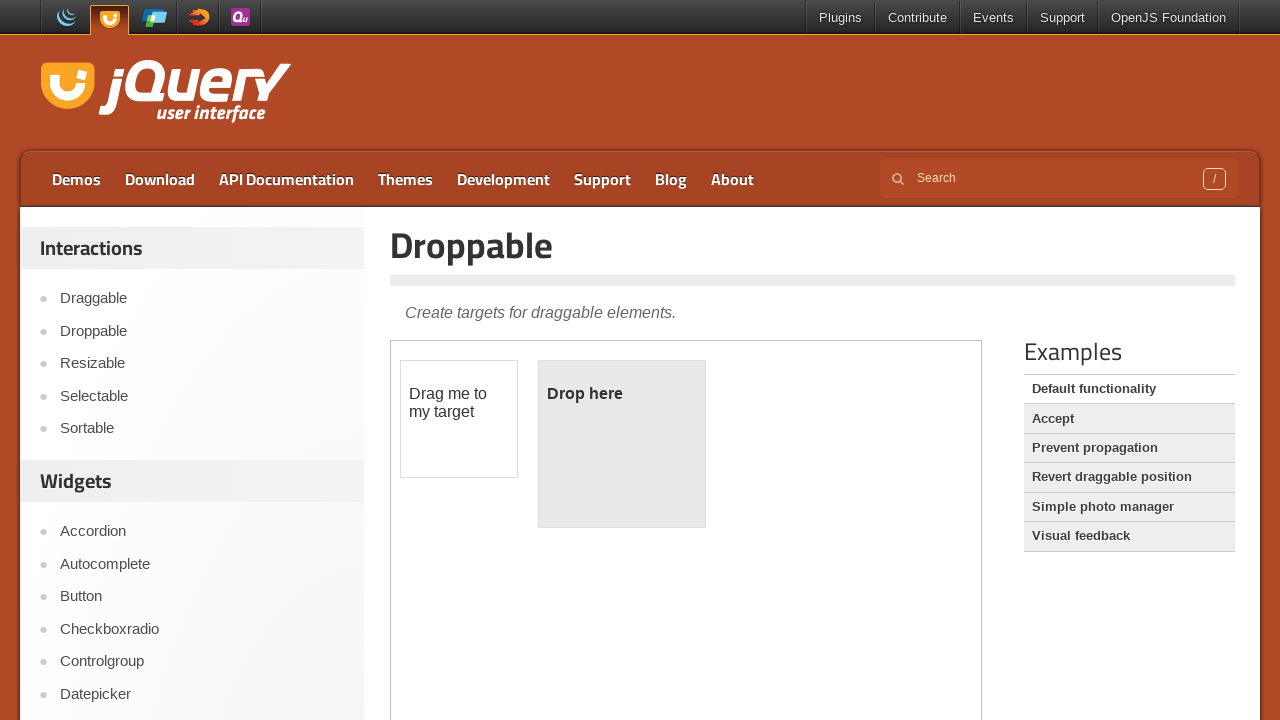

Located the draggable source element
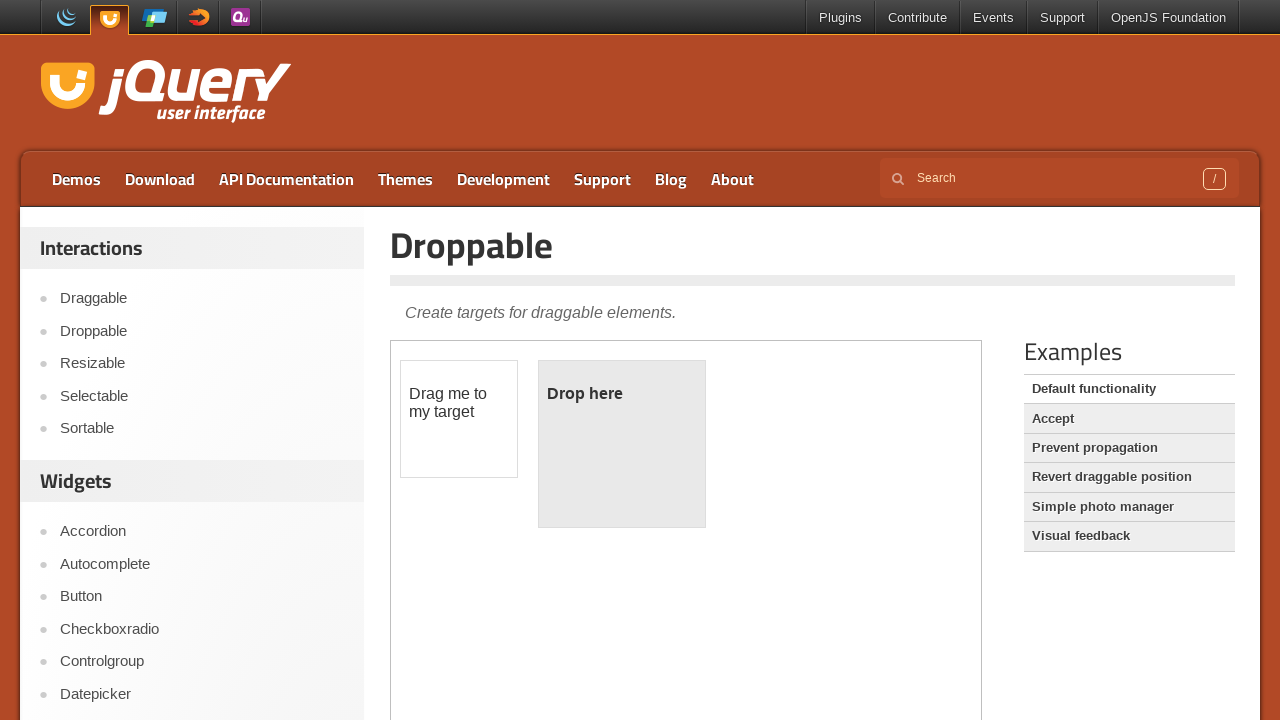

Located the droppable target element
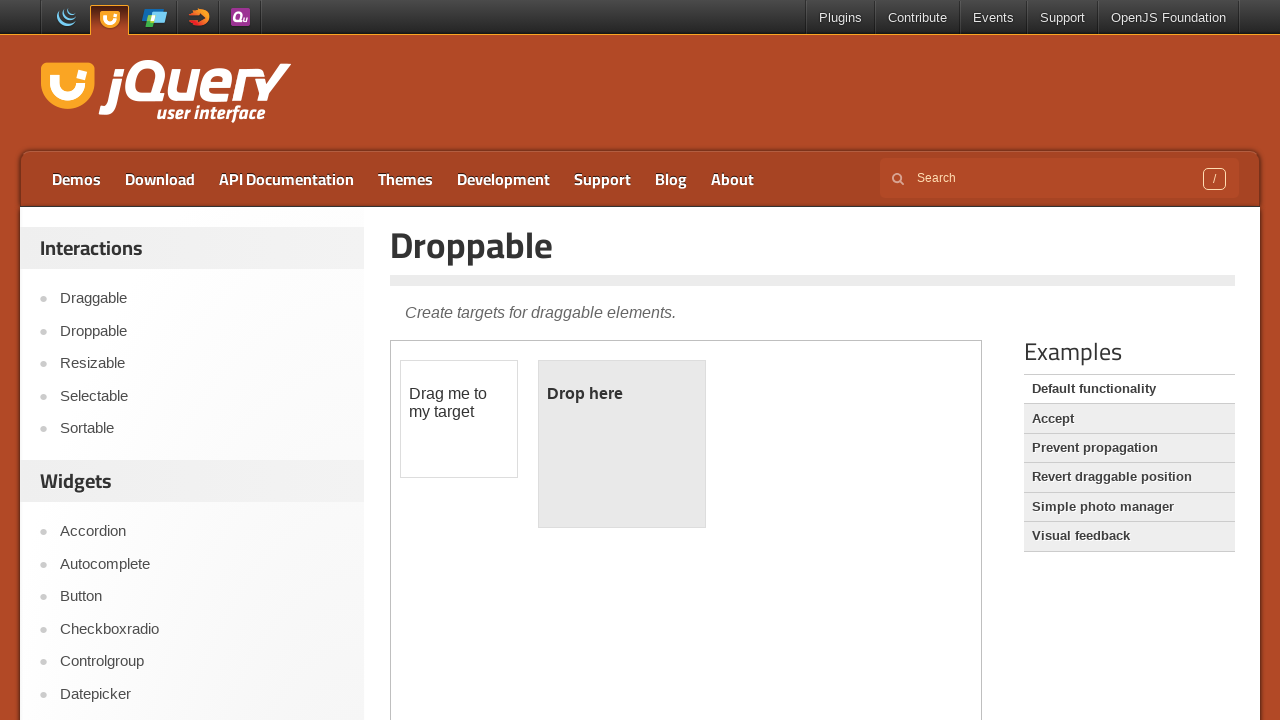

Performed drag and drop action from source element to target area at (622, 444)
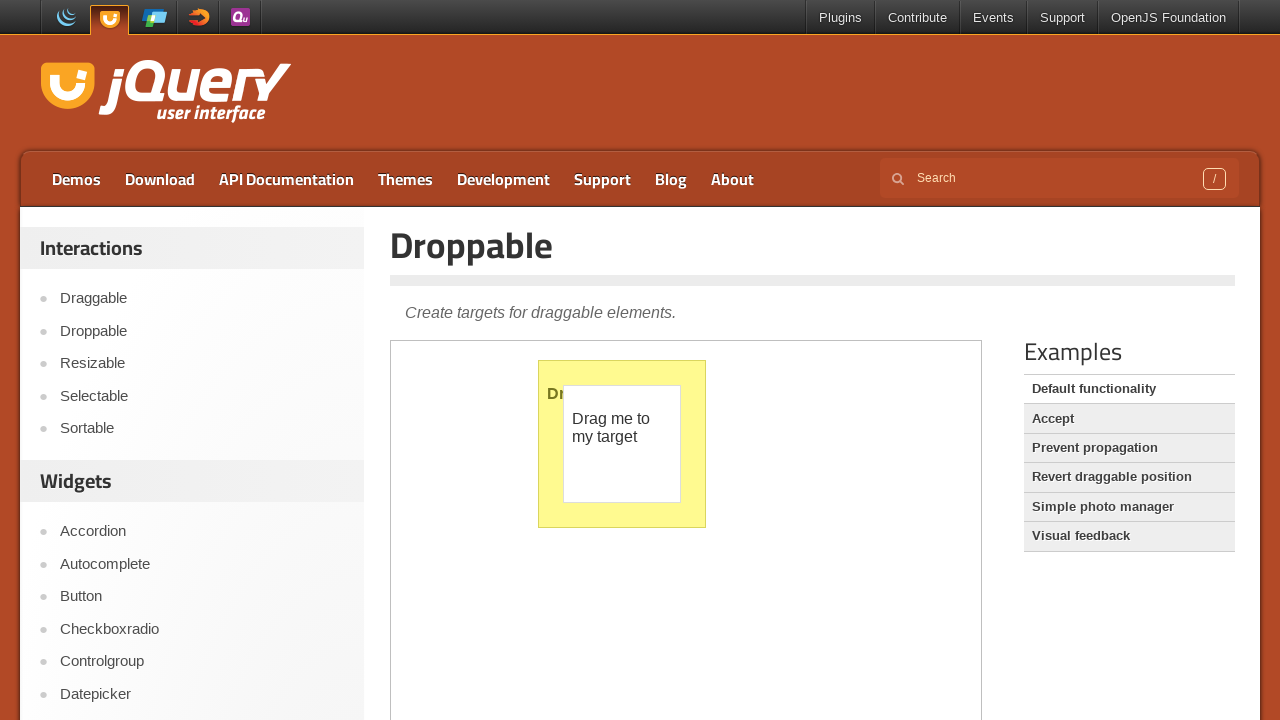

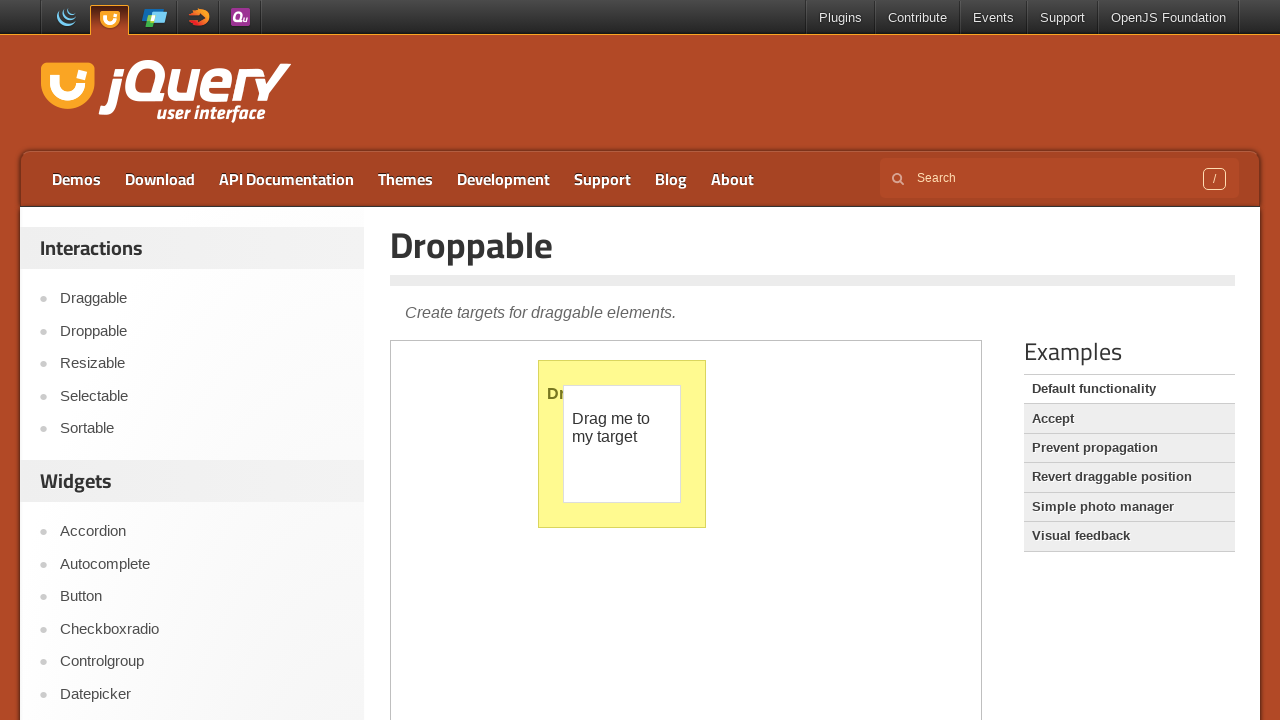